Tests a custom checkbox that requires scrolling to the terms container before checking.

Starting URL: https://osstep.github.io/action_check

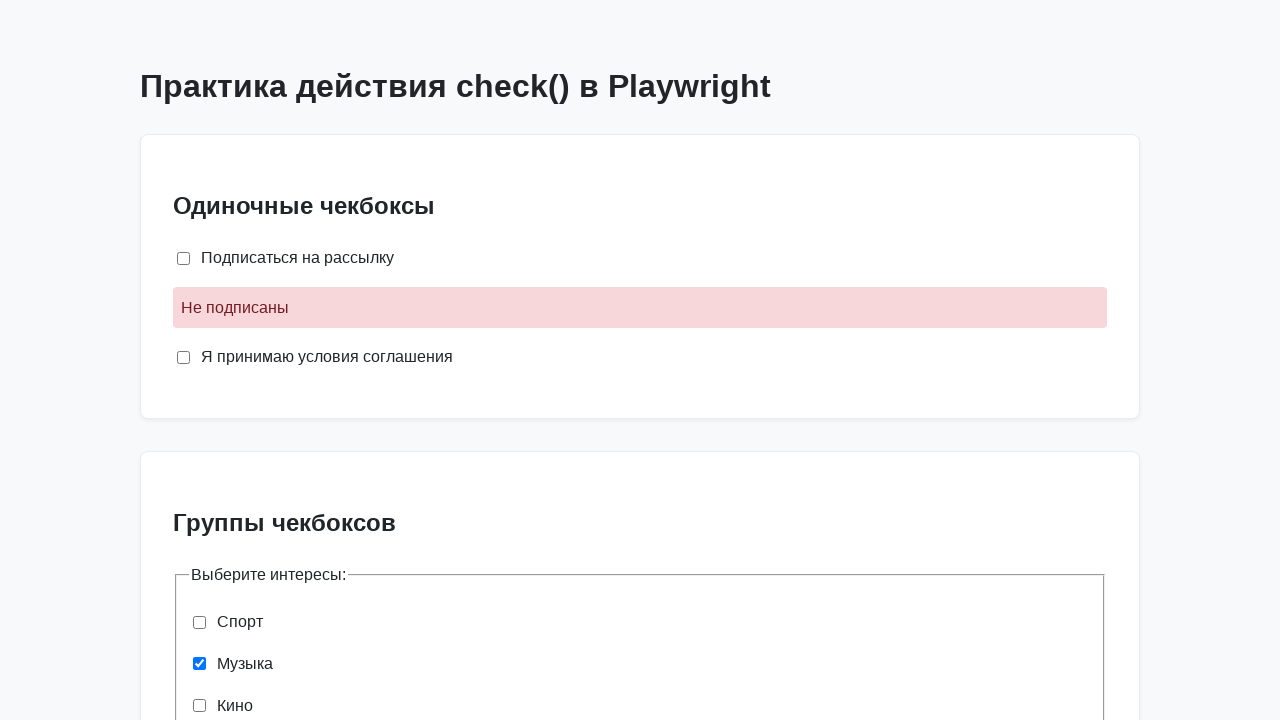

Located the agree checkbox with label 'Я прочитал и согласен с условиями'
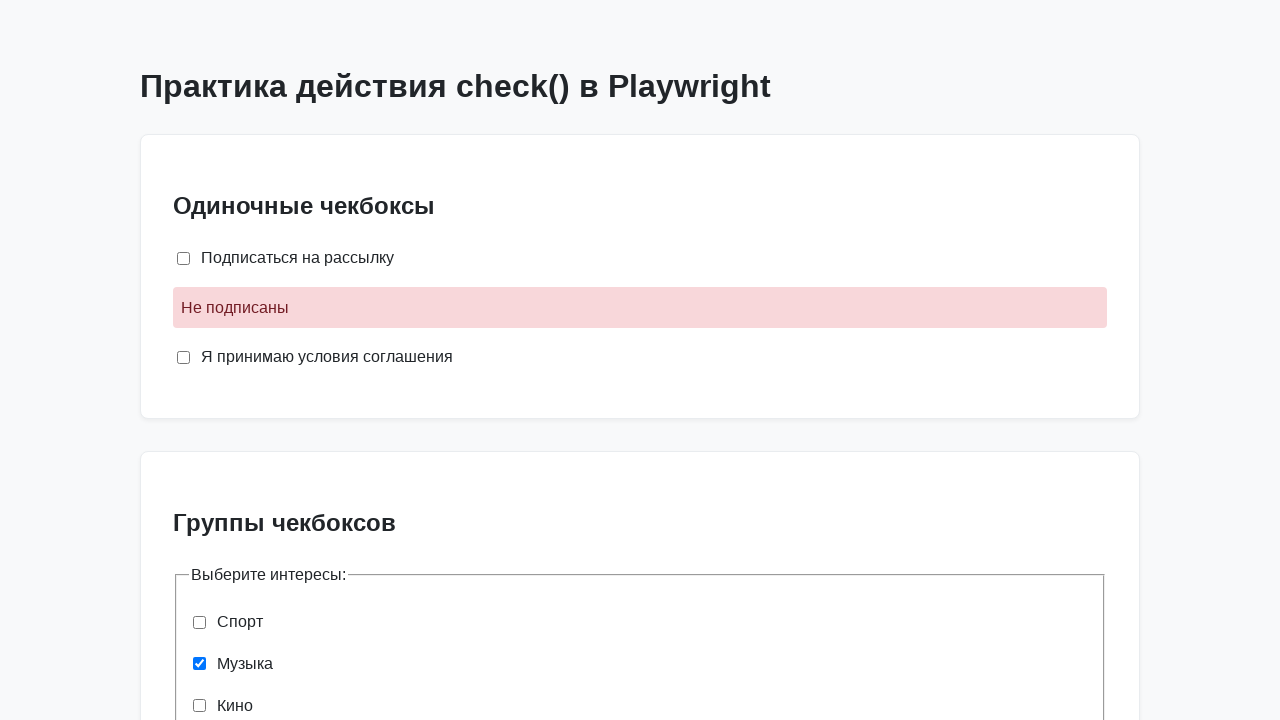

Located the terms of service container
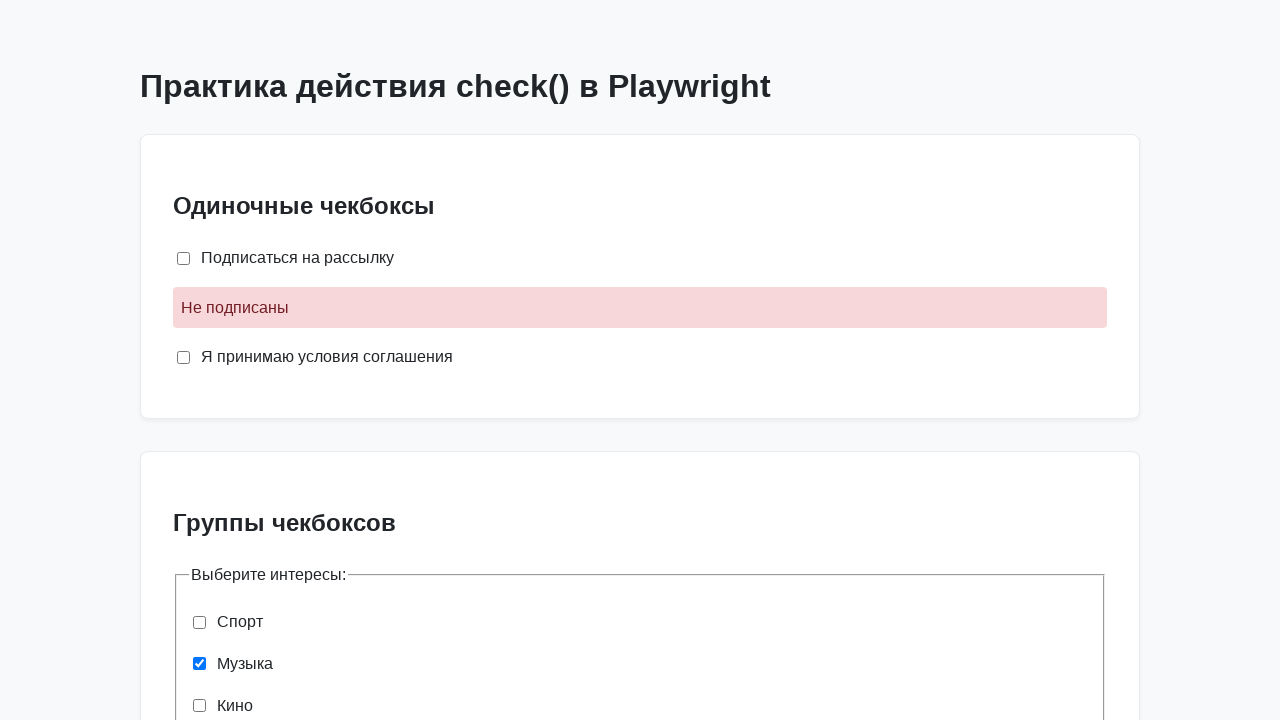

Scrolled to terms of service container
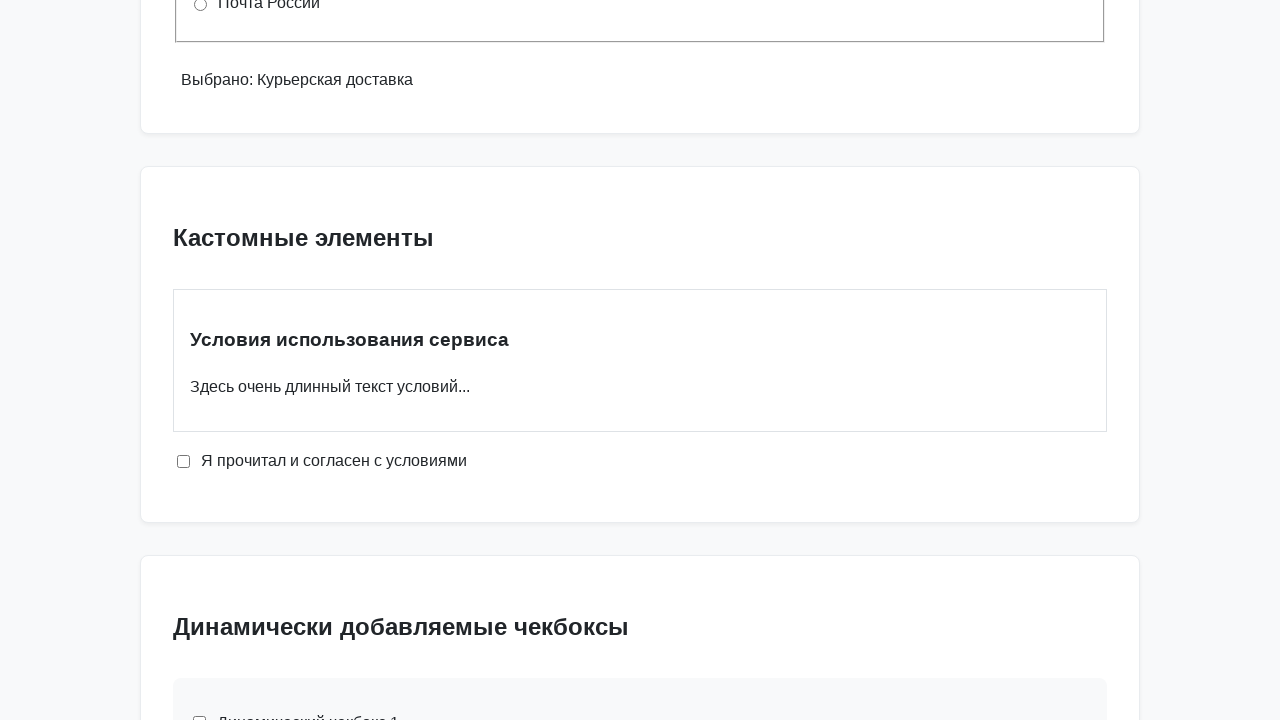

Checked the agree checkbox at (184, 461) on internal:label="\u042f \u043f\u0440\u043e\u0447\u0438\u0442\u0430\u043b \u0438 \
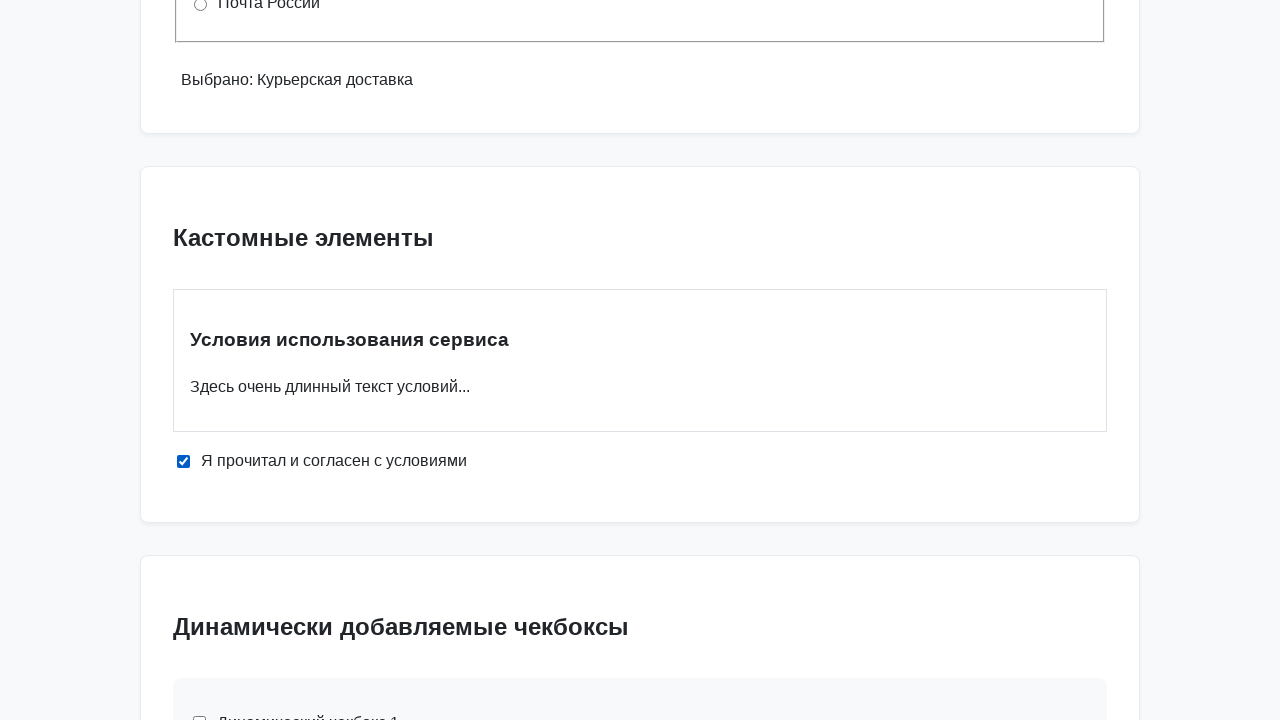

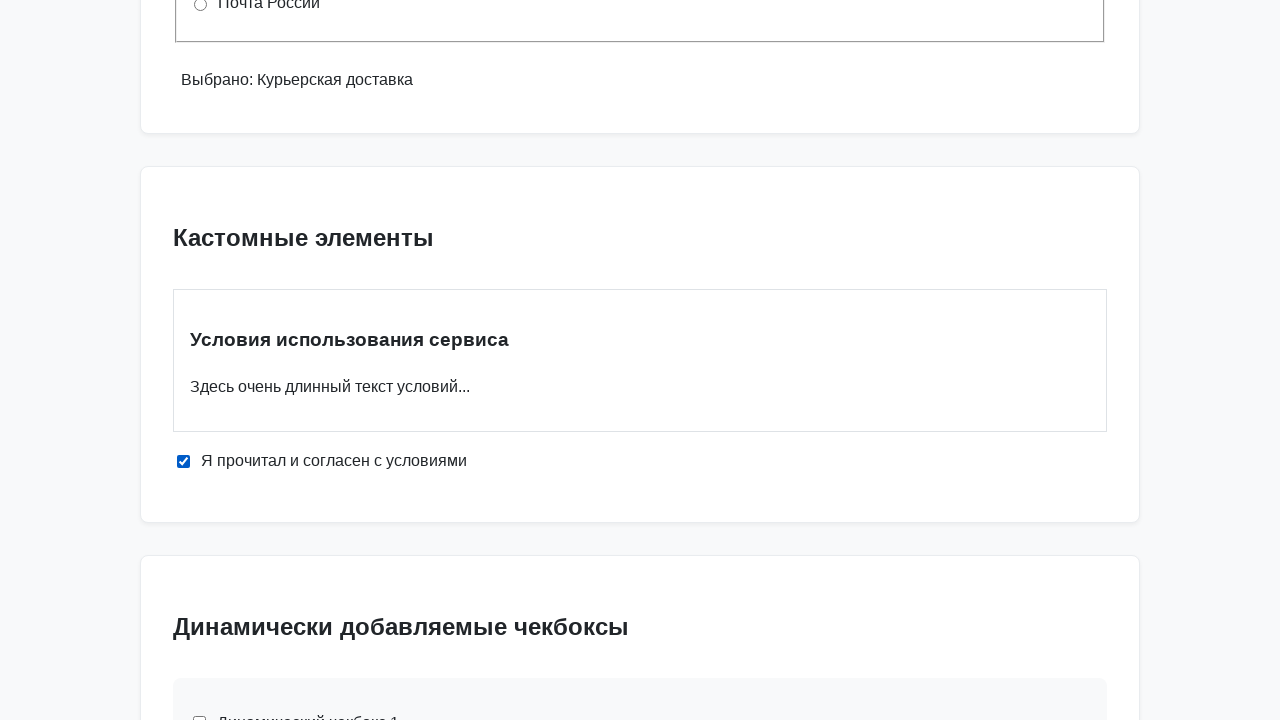